Verifies navigation layout consistency by checking navigation elements exist and have proper dimensions.

Starting URL: https://playwright.dev/

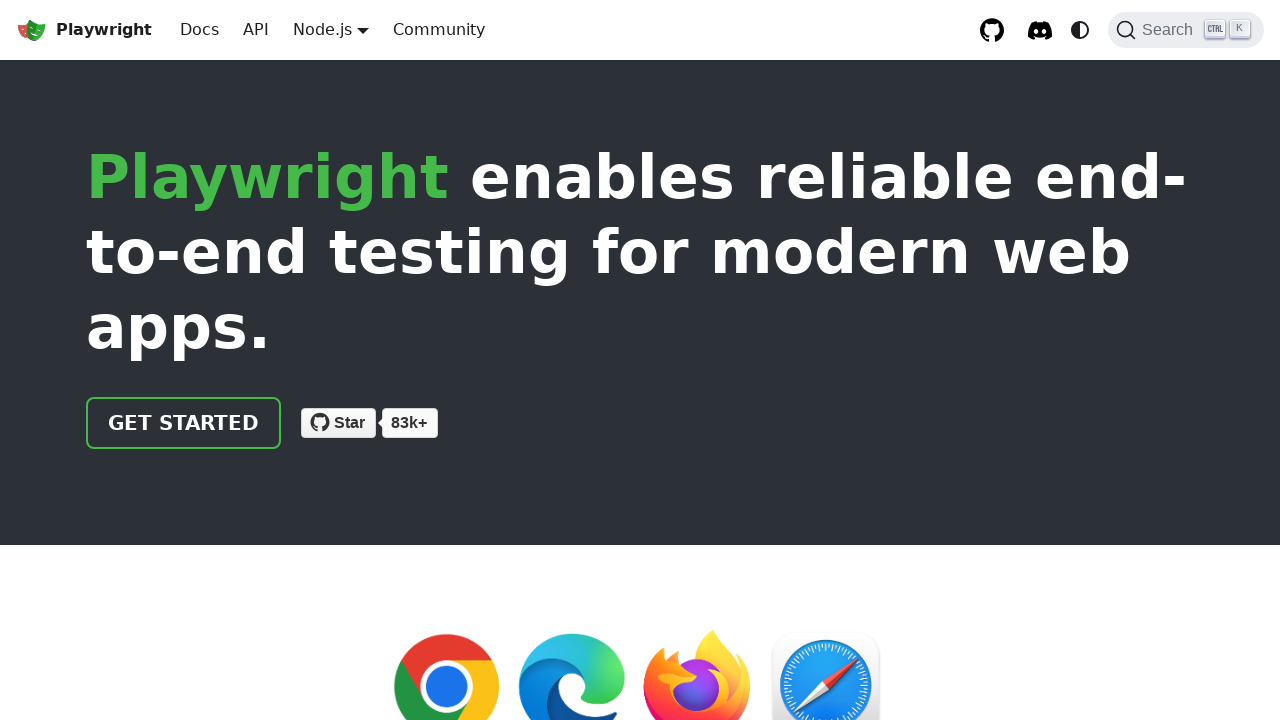

Waited for page to load with networkidle state
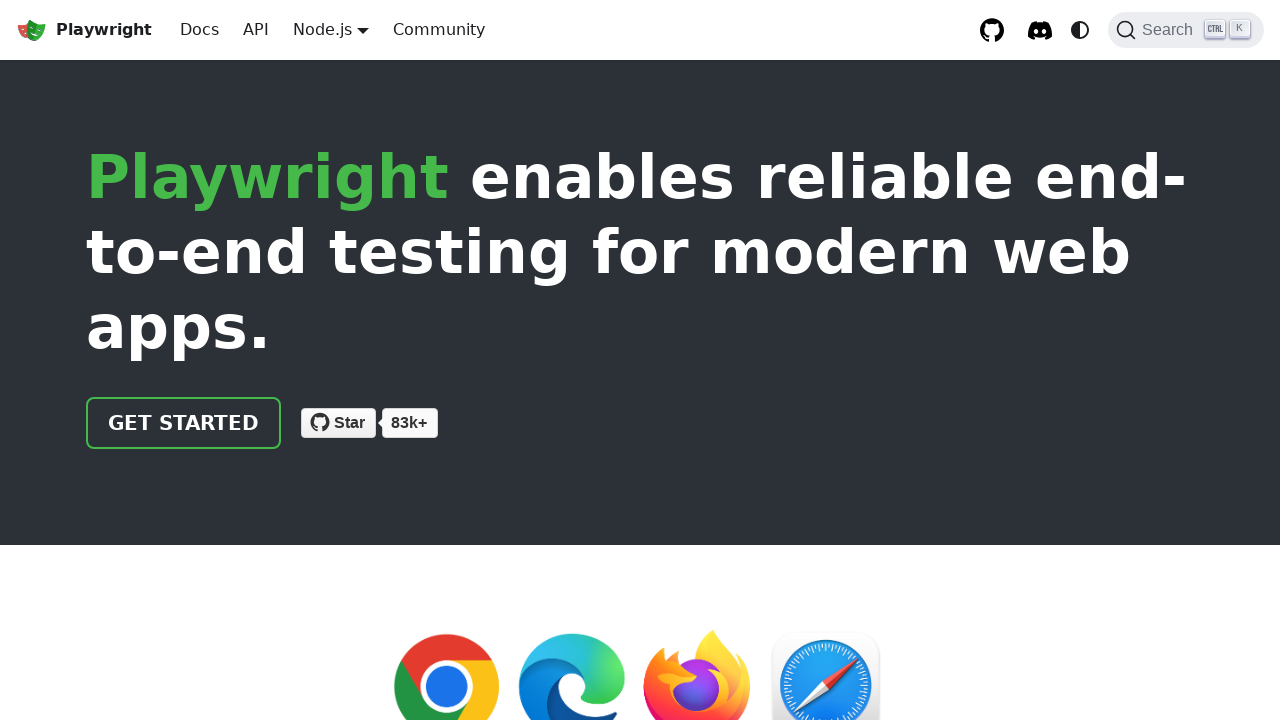

Located navigation element by alt text 'React Navigation'
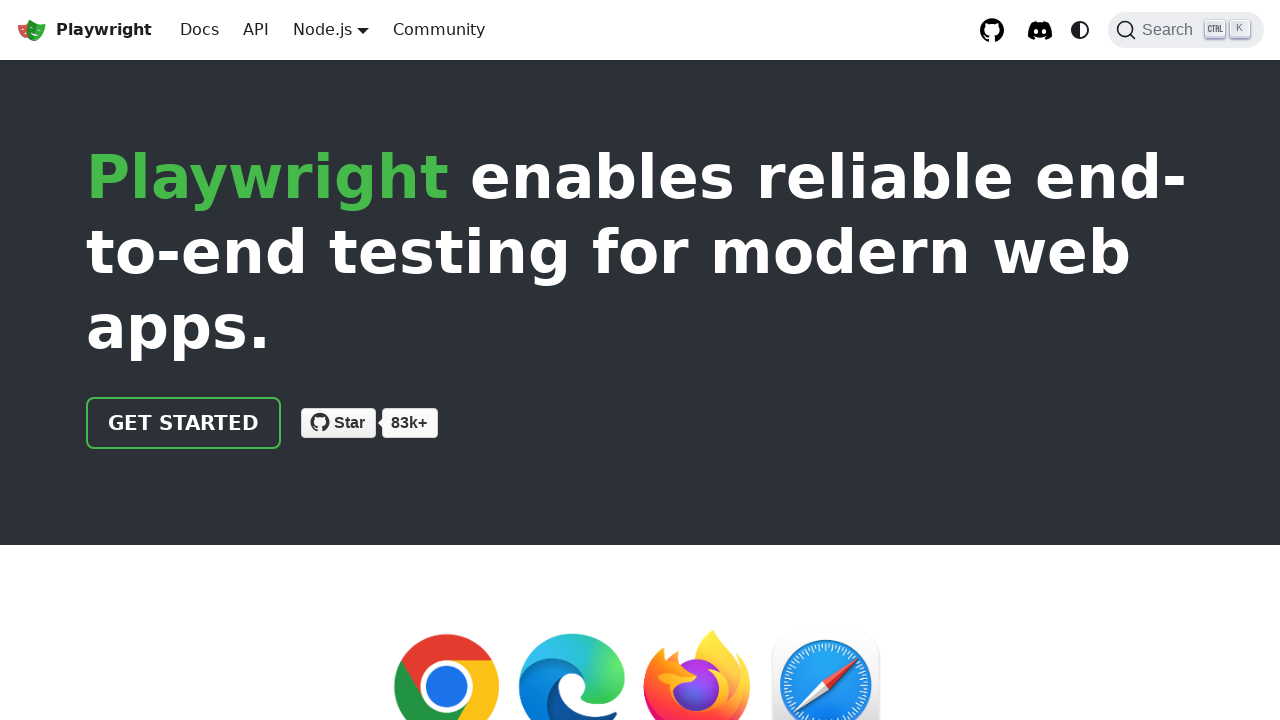

Scrolled navigation element into view if needed
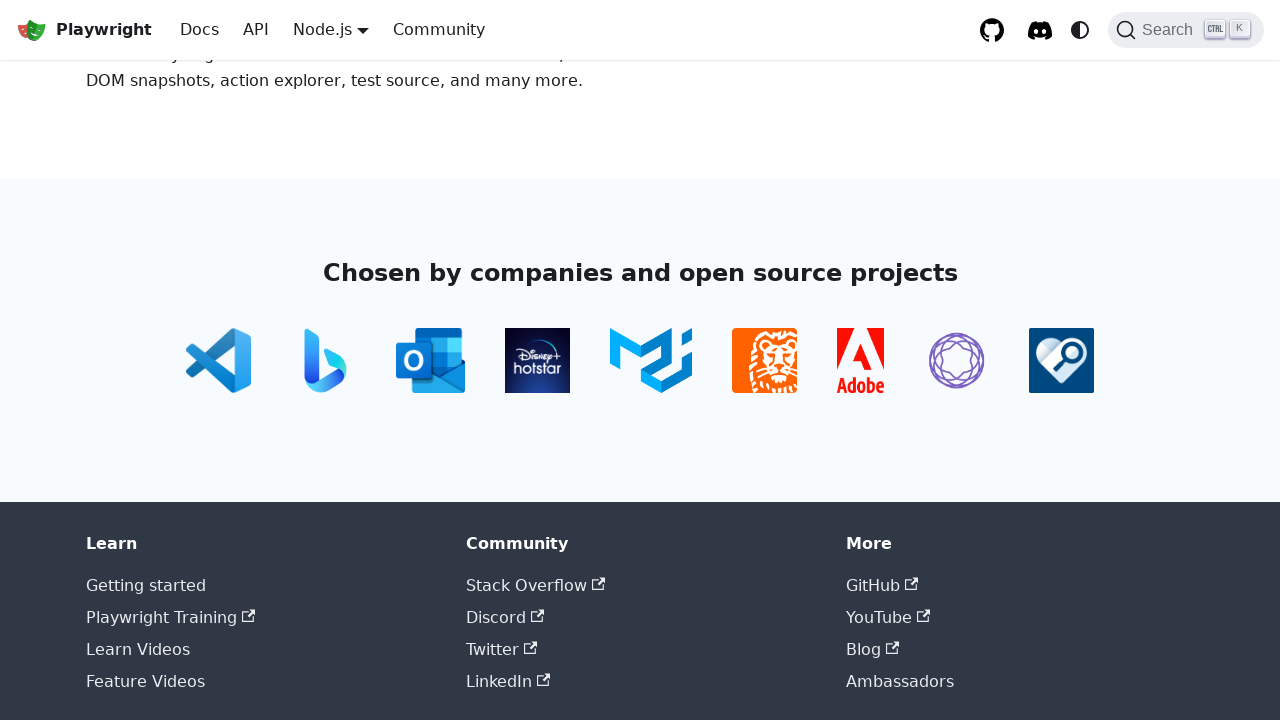

Verified navigation element exists (count > 0)
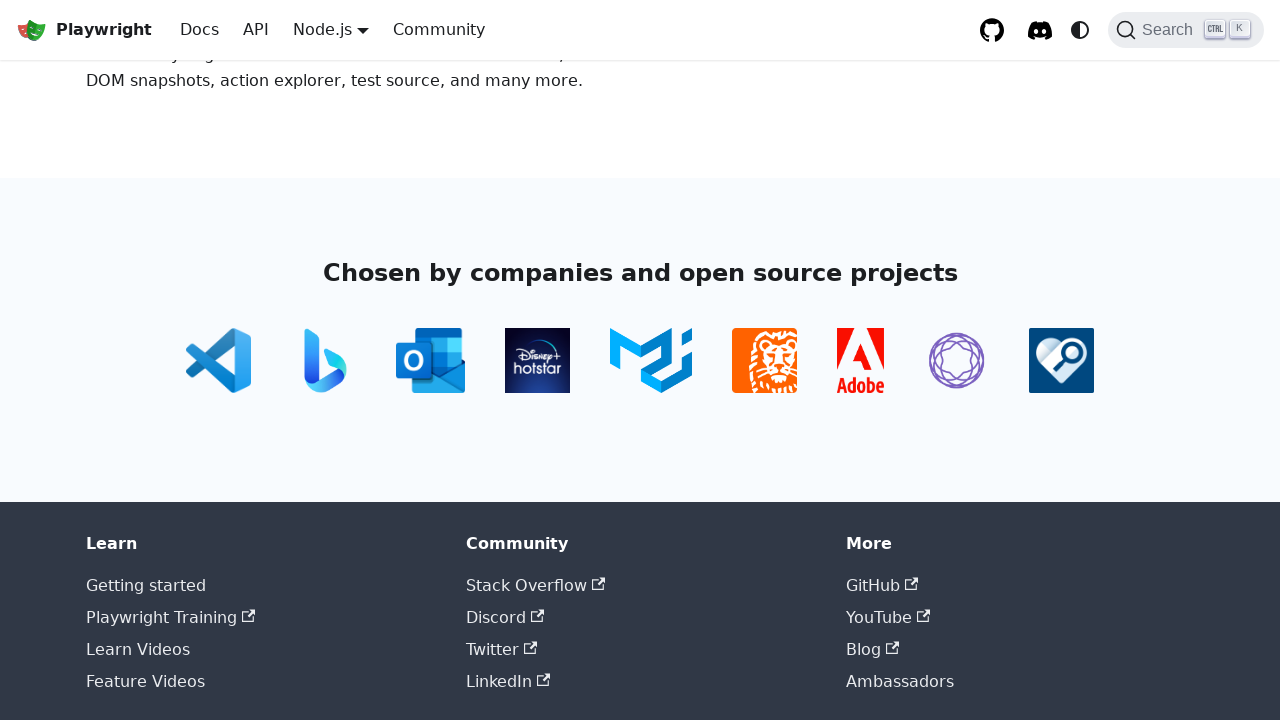

Located first button element within navigation
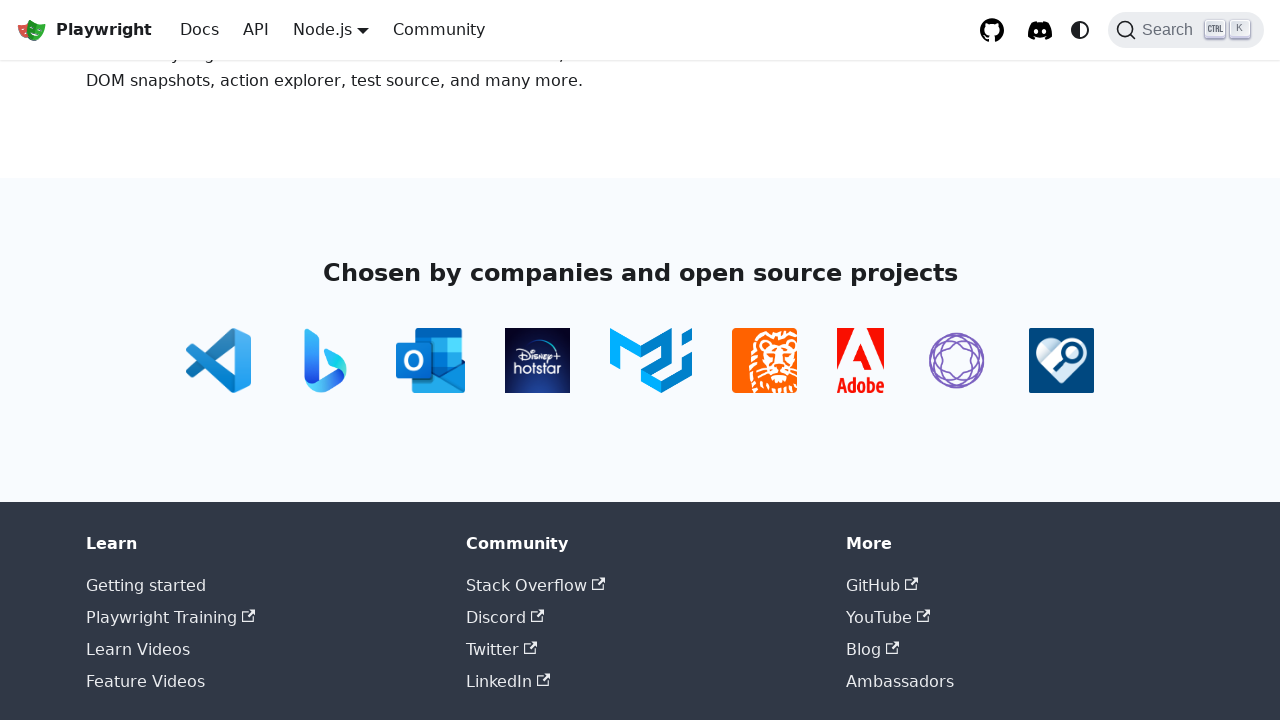

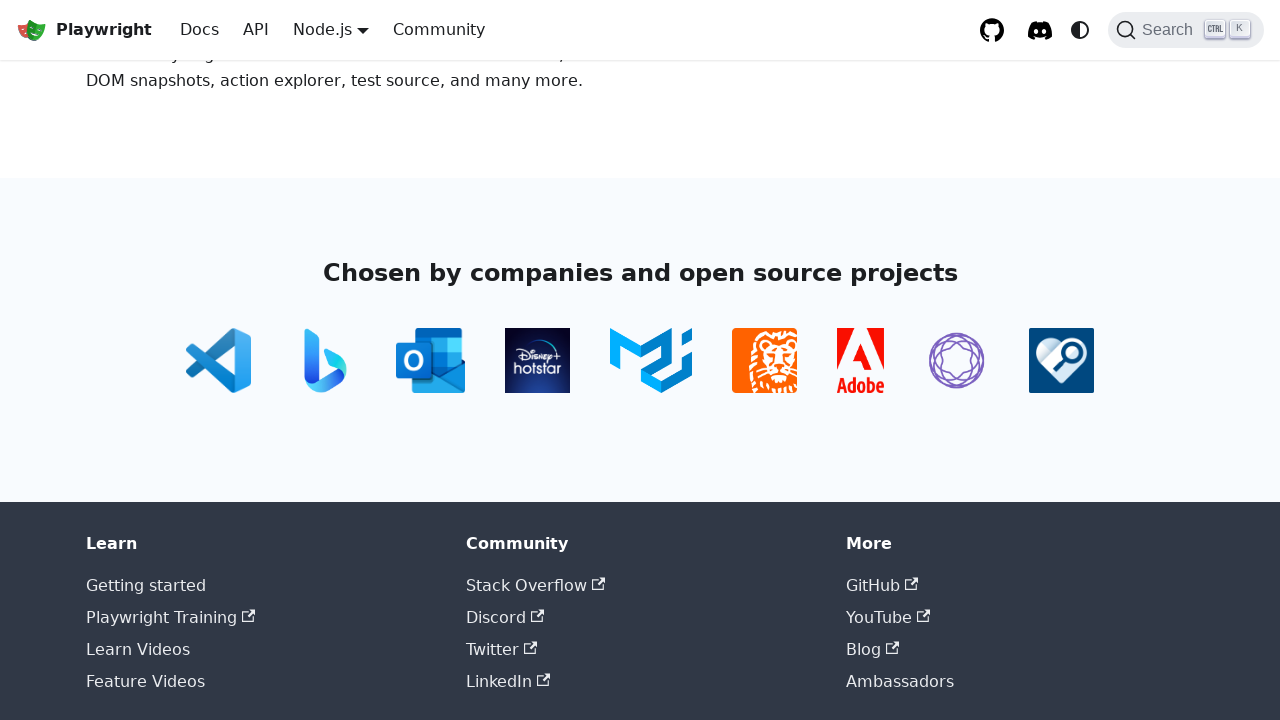